Verifies that the home page is visible by checking that the 'Category' element is displayed

Starting URL: http://automationexercise.com

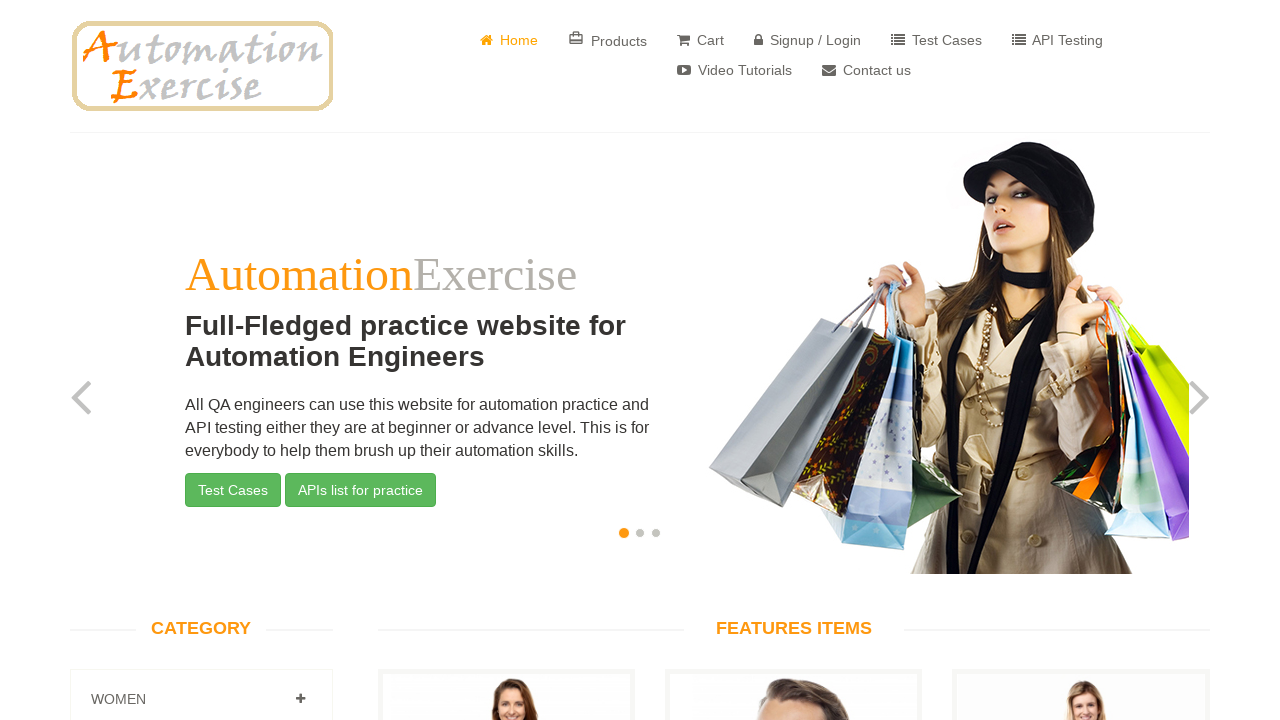

Waited for Category element to be present in DOM
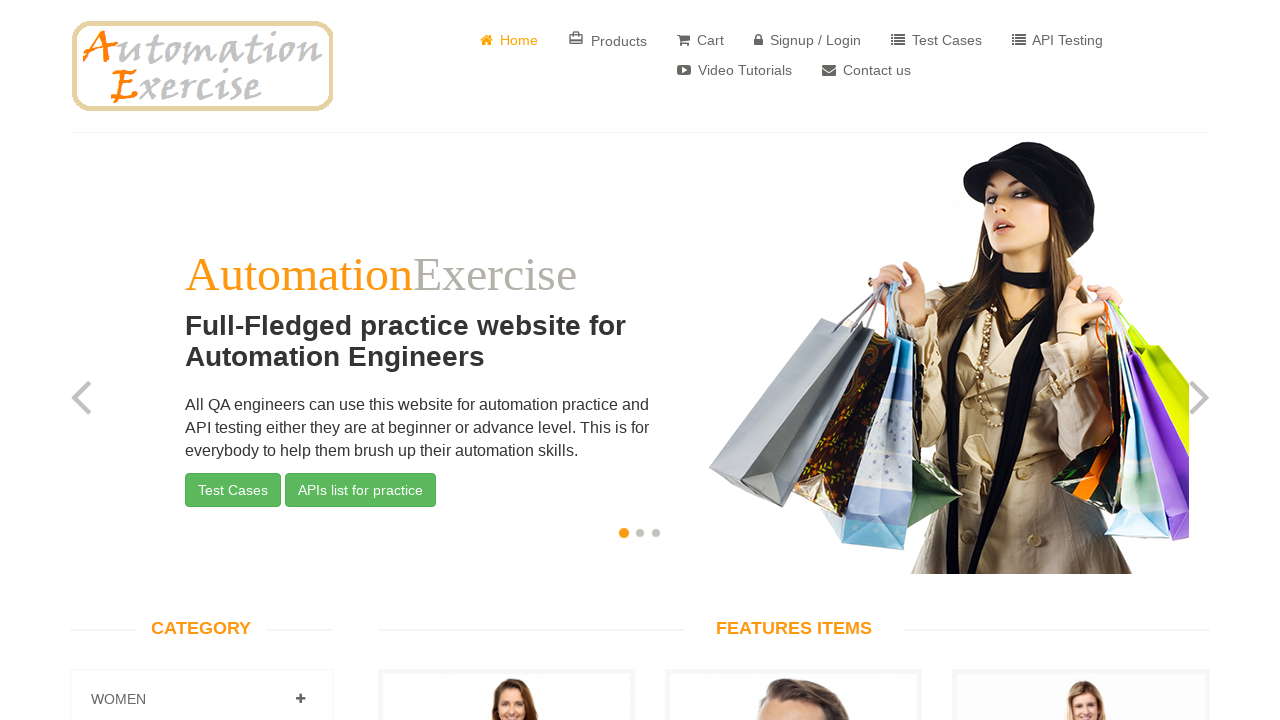

Verified that Category element is displayed on home page
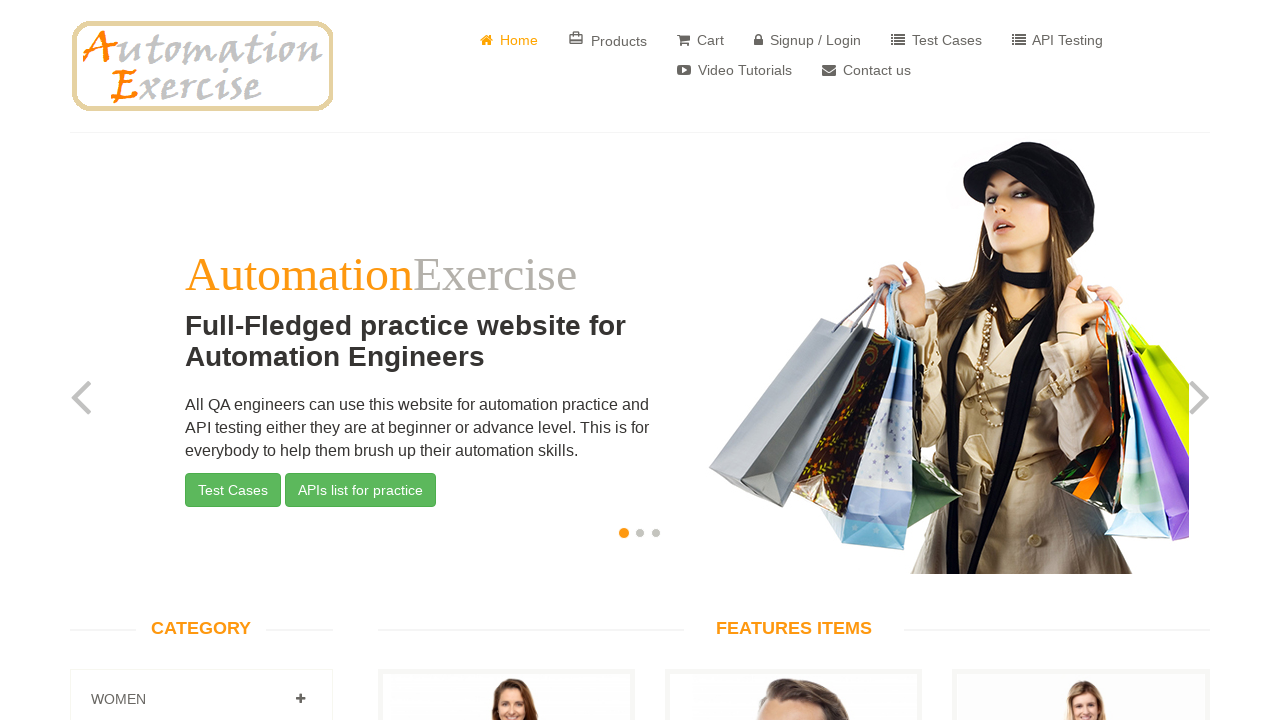

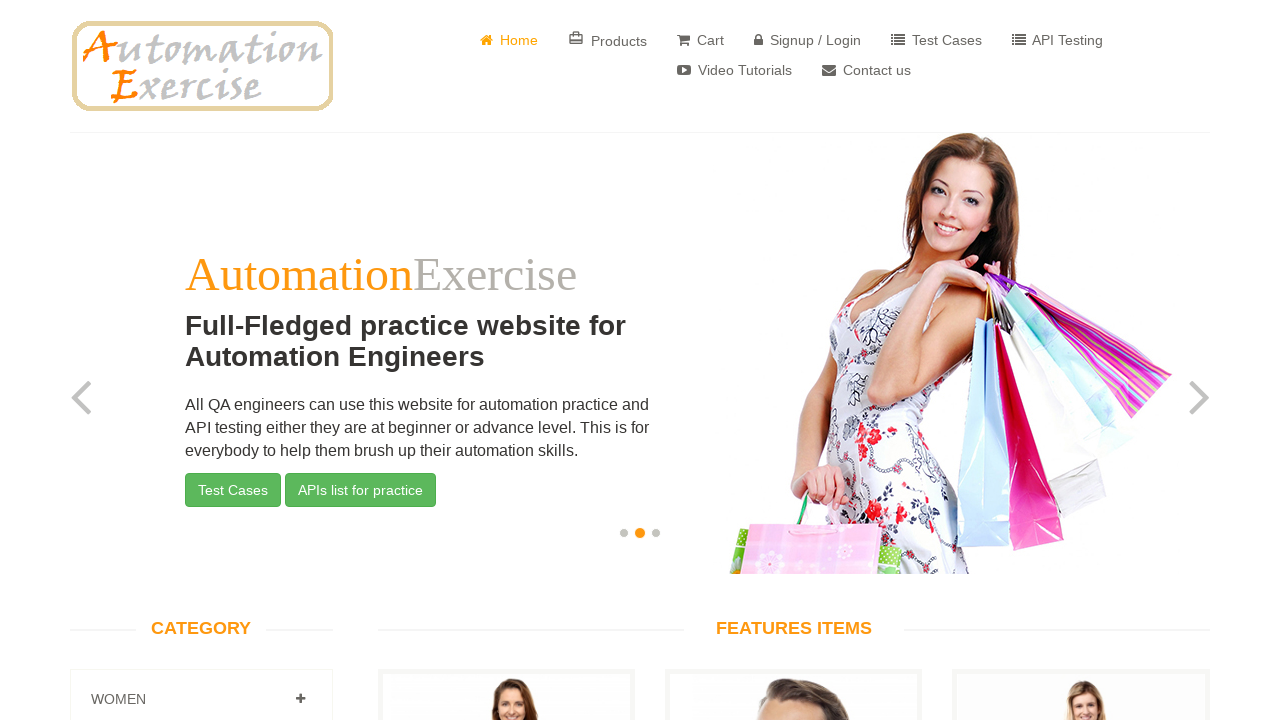